Tests dynamic loading by clicking a start button and waiting for dynamically loaded content to appear

Starting URL: https://the-internet.herokuapp.com/dynamic_loading/1

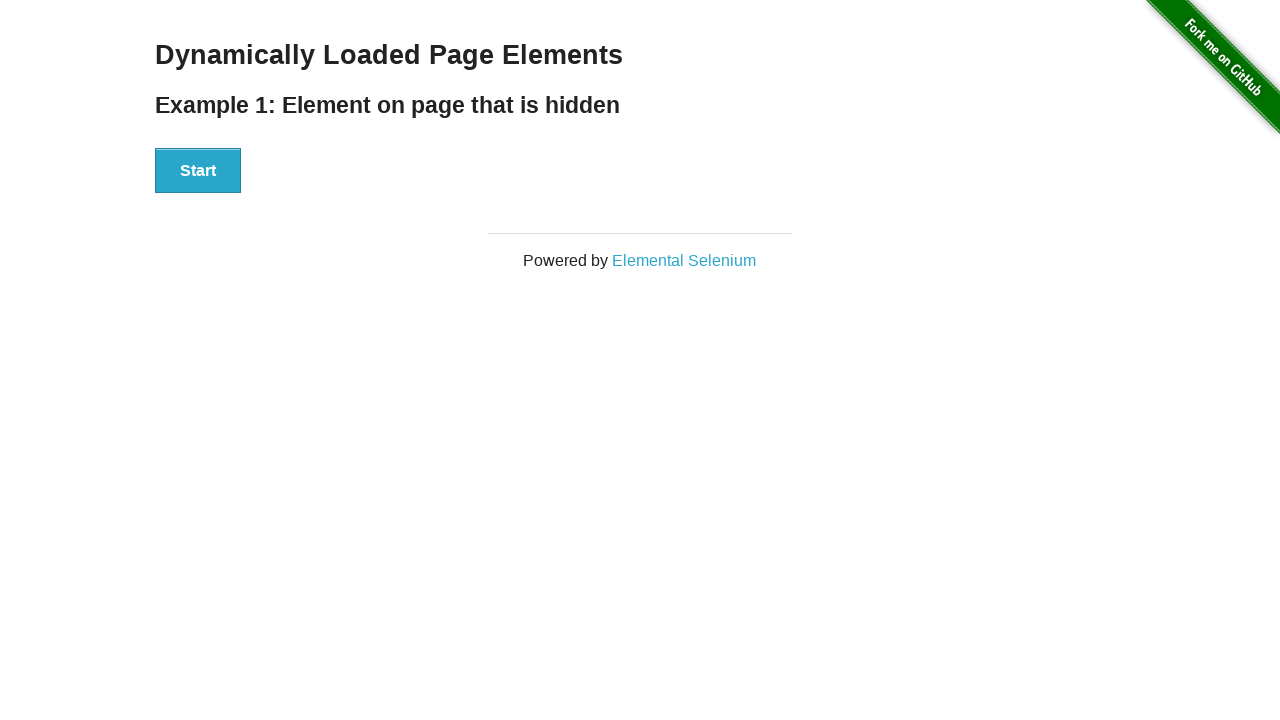

Clicked start button to trigger dynamic loading at (198, 171) on #start button
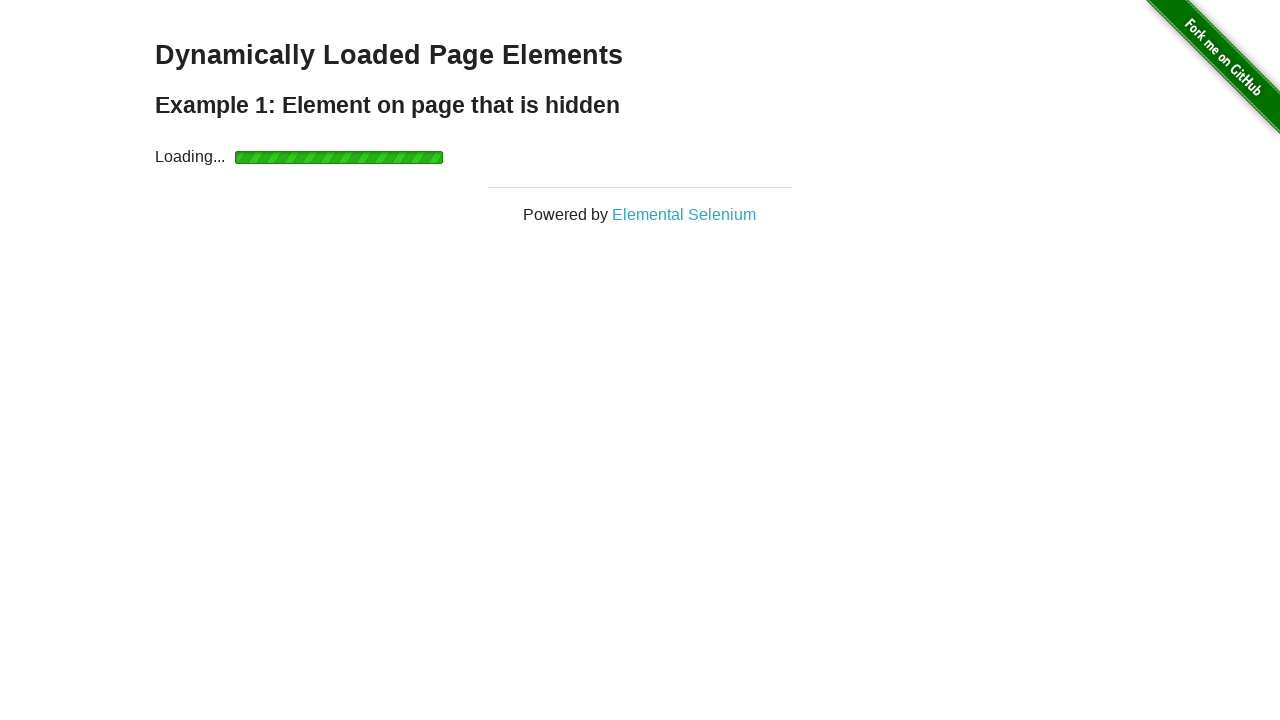

Dynamically loaded content appeared and became visible
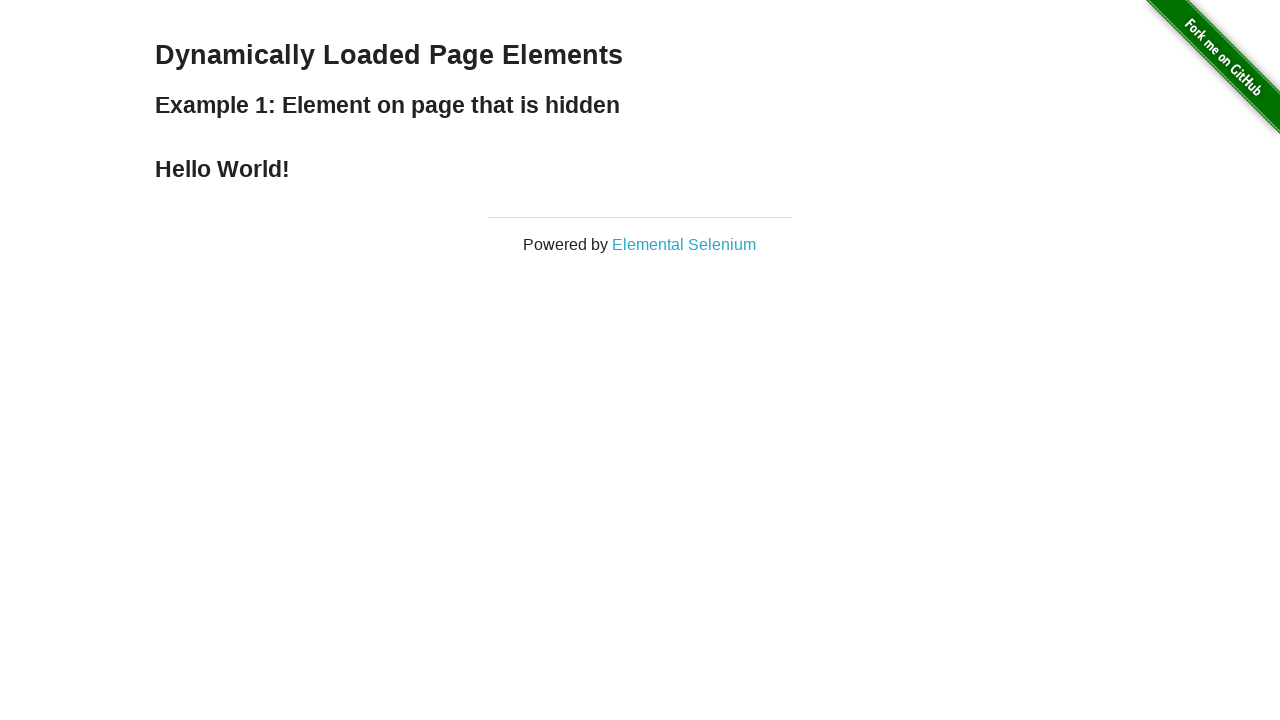

Retrieved text content from dynamically loaded element
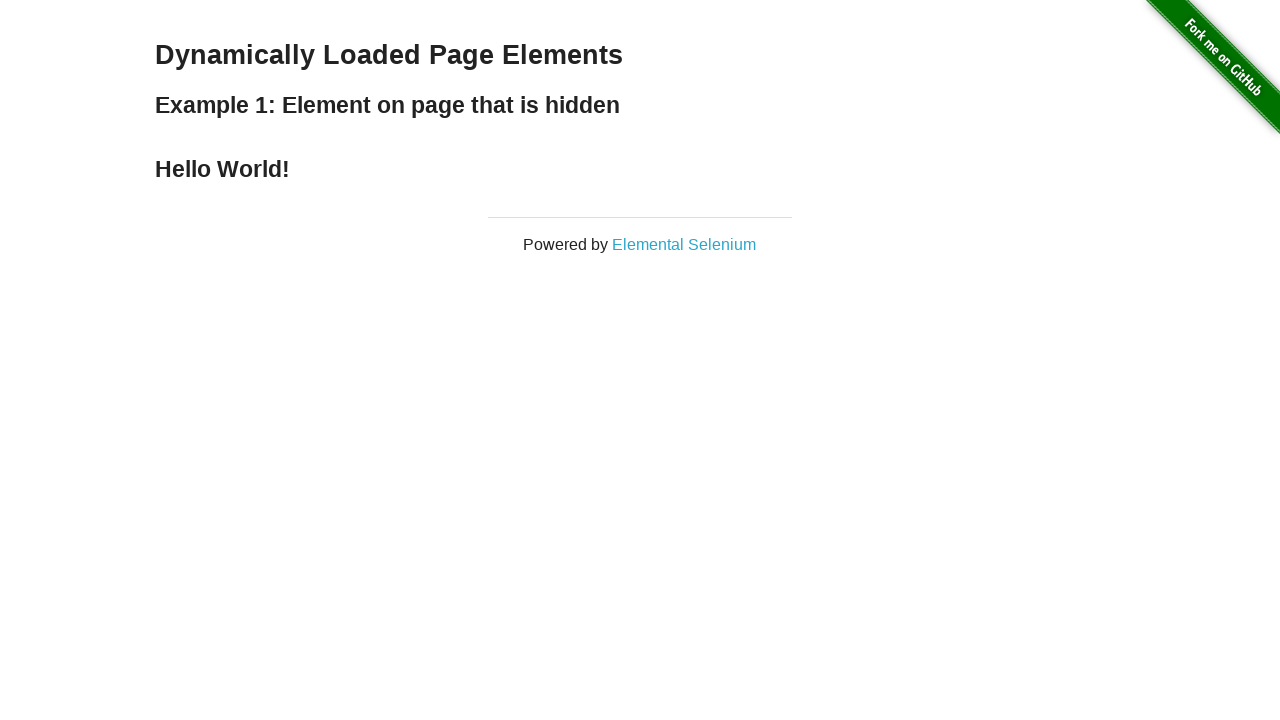

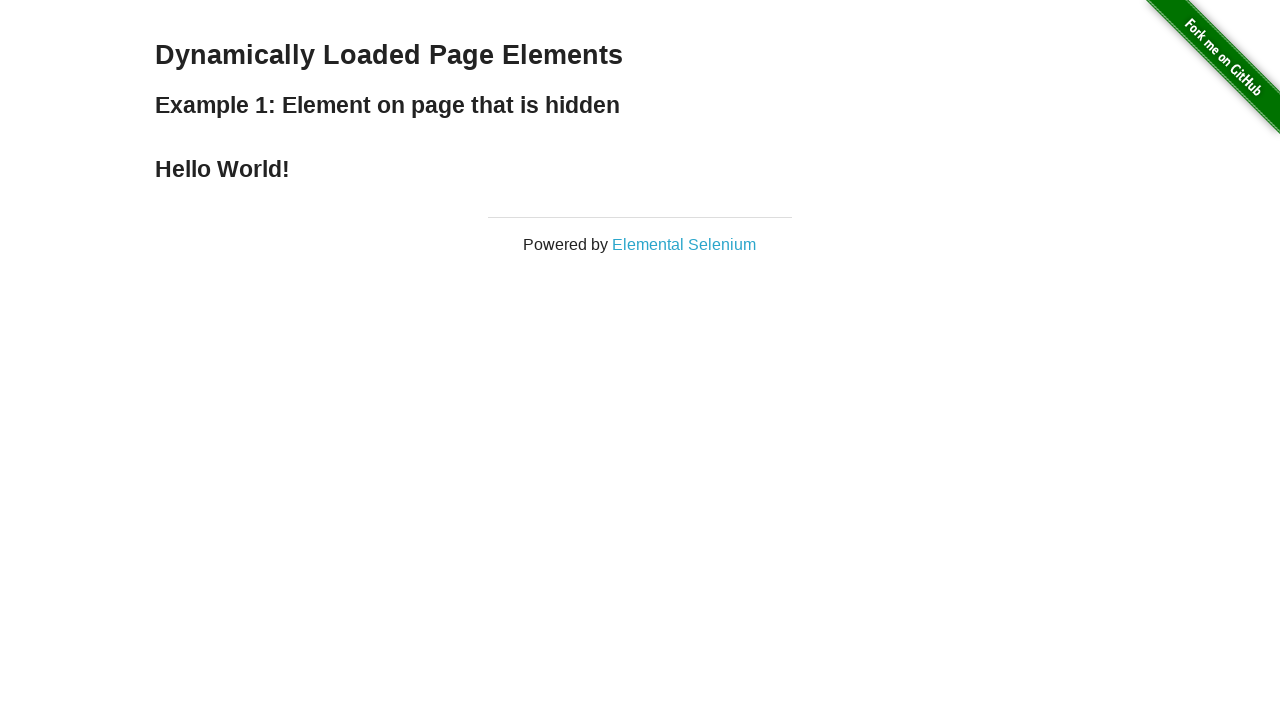